Tests bootstrap dropdown - clicks tutorials button and selects HTML option

Starting URL: http://seleniumpractise.blogspot.com/2016/08/bootstrap-dropdown-example-for-selenium.html

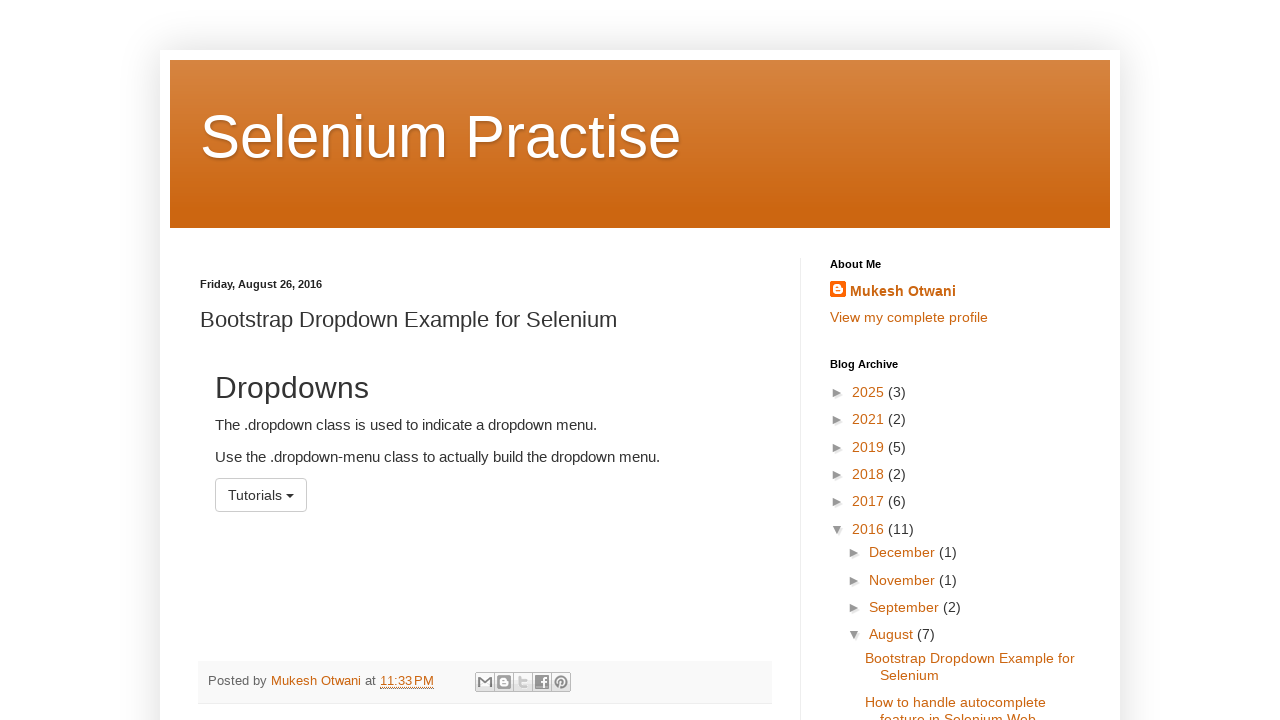

Clicked tutorials dropdown button at (261, 495) on #menu1
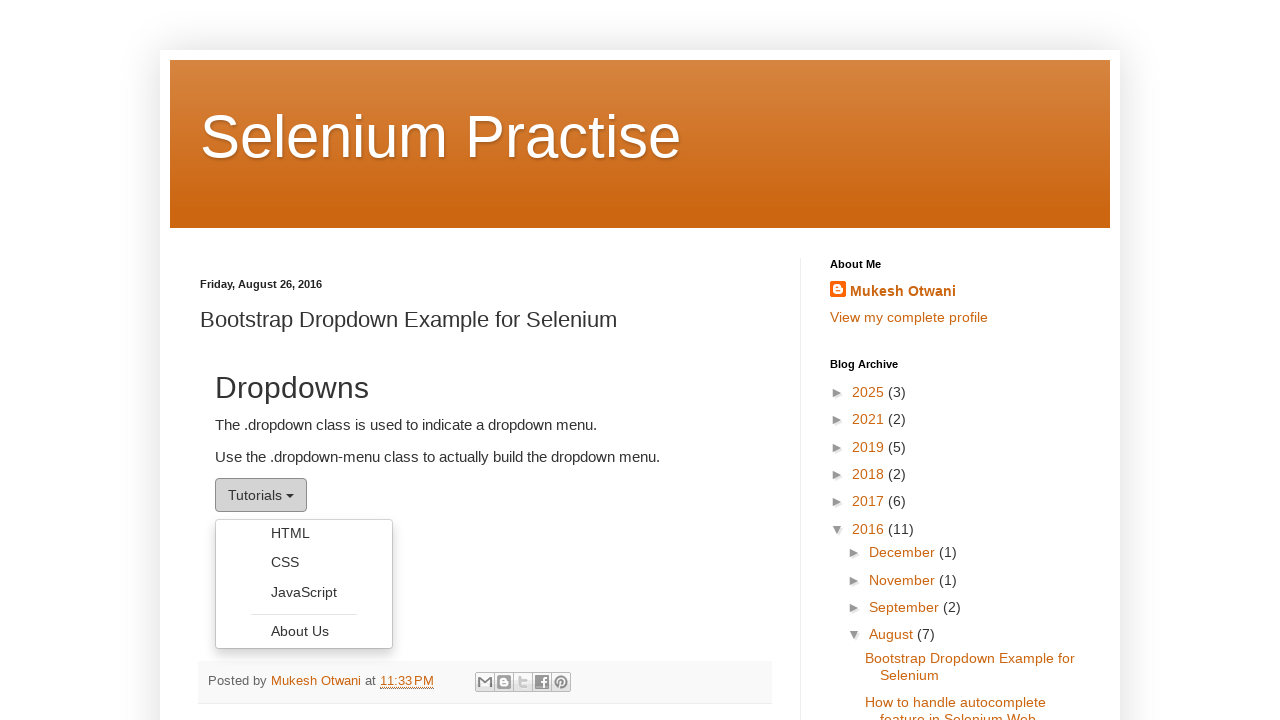

Selected HTML option from dropdown menu at (304, 533) on xpath=//a[@role='menuitem' and text()='HTML']
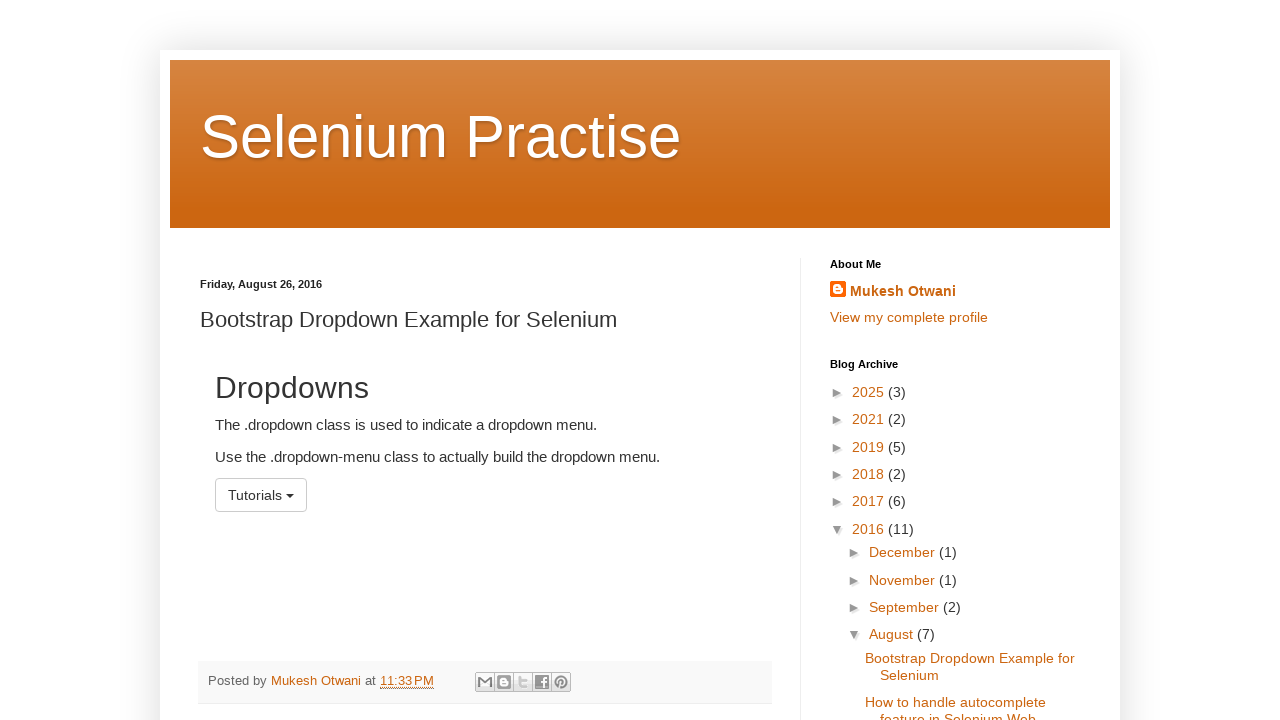

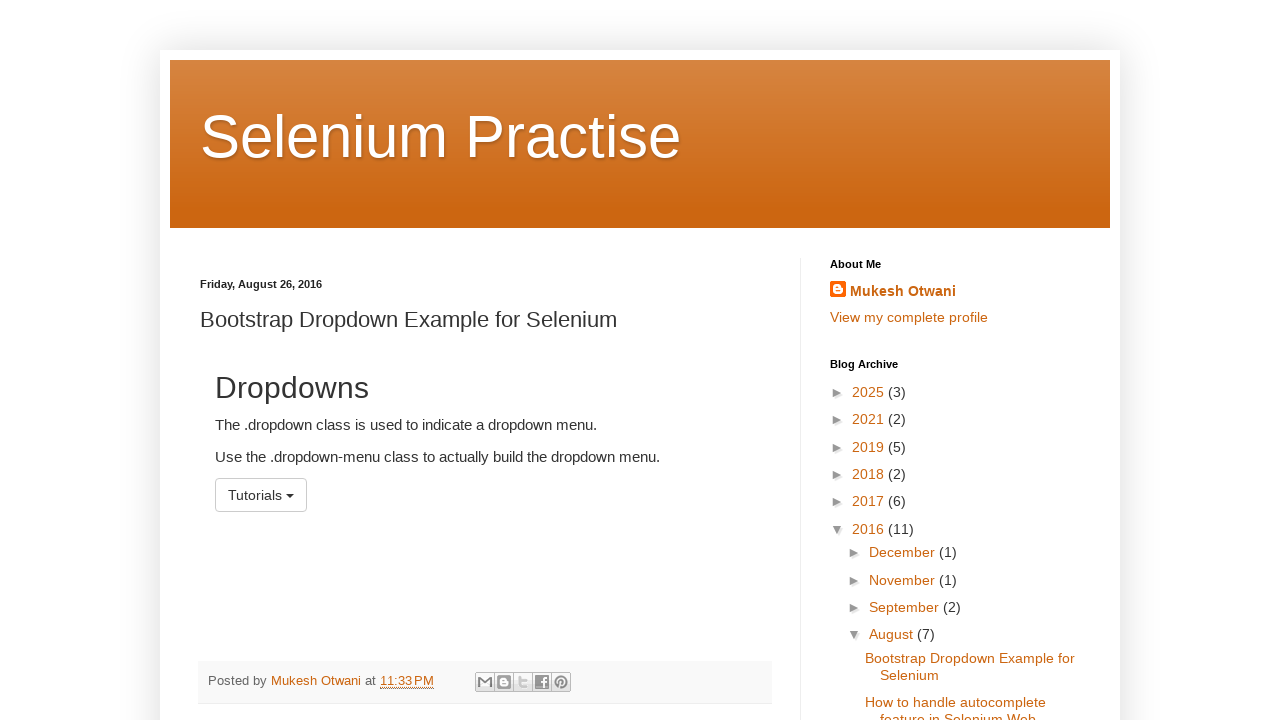